Scrolls the page and clicks on the Interactions section to expand it

Starting URL: https://demoqa.com/elements

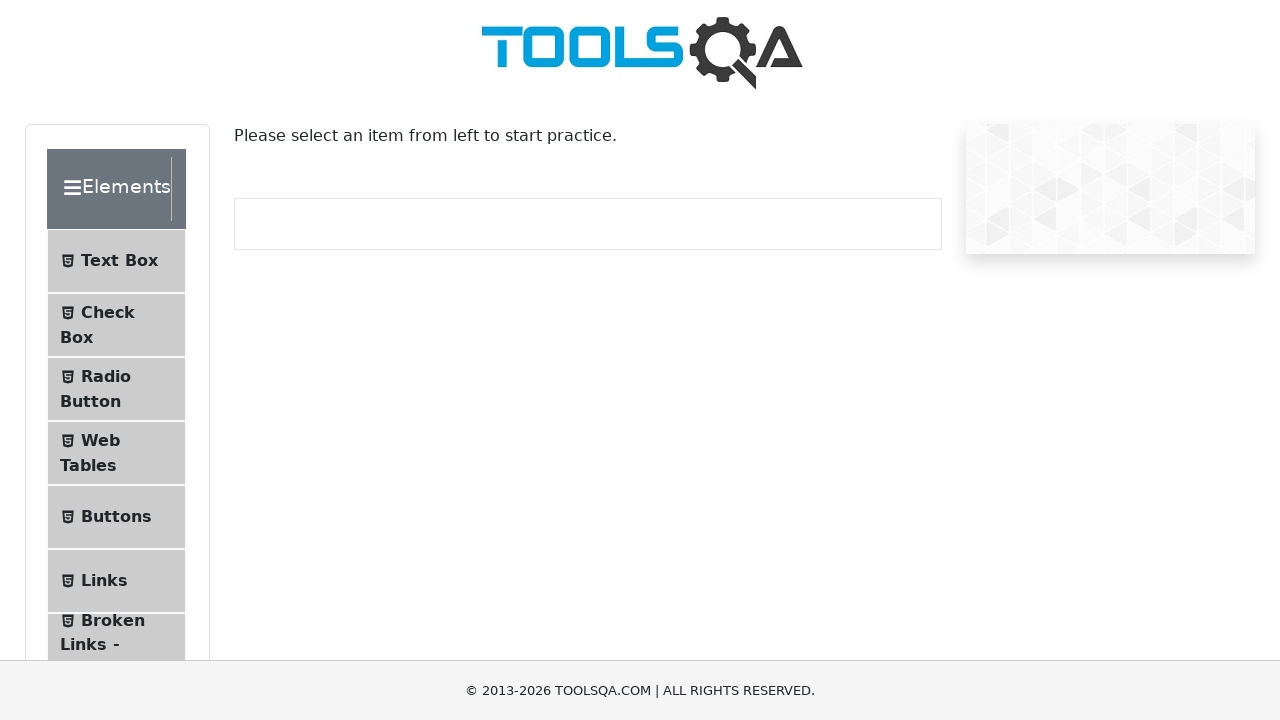

Scrolled page down by 350x250 pixels
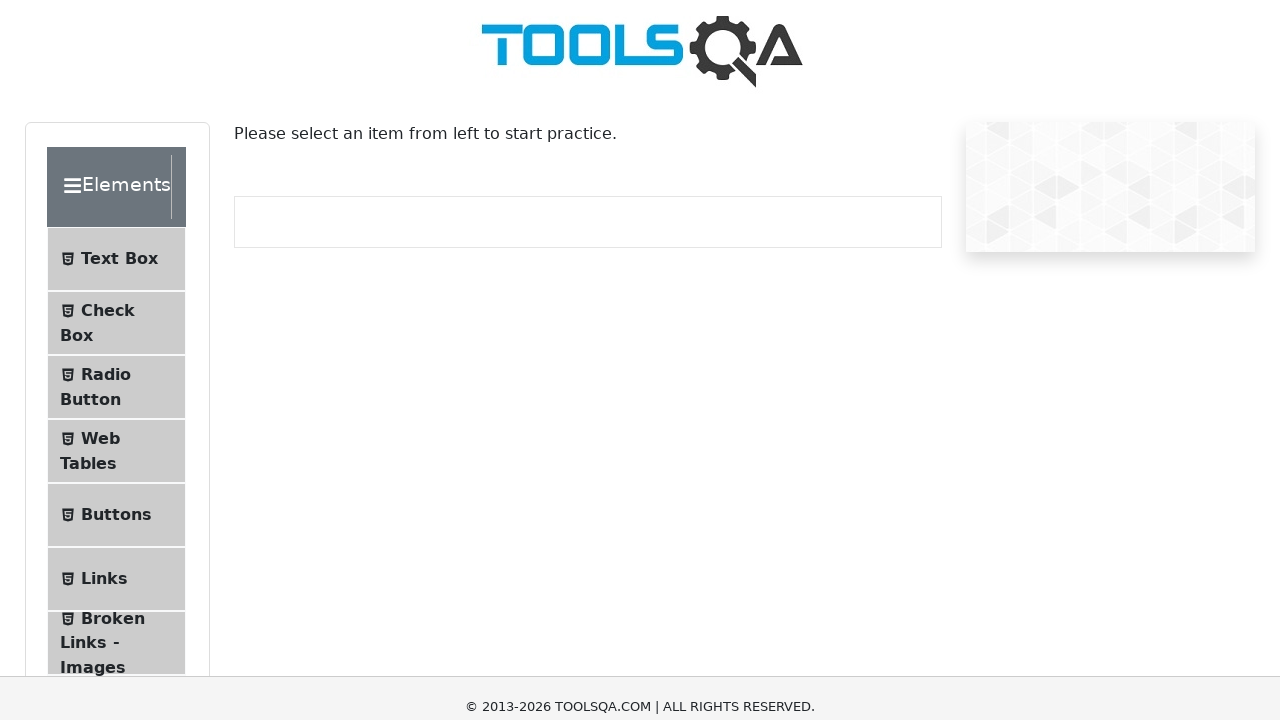

Clicked on Interactions section to expand it at (72, 487) on xpath=(//span)[35]
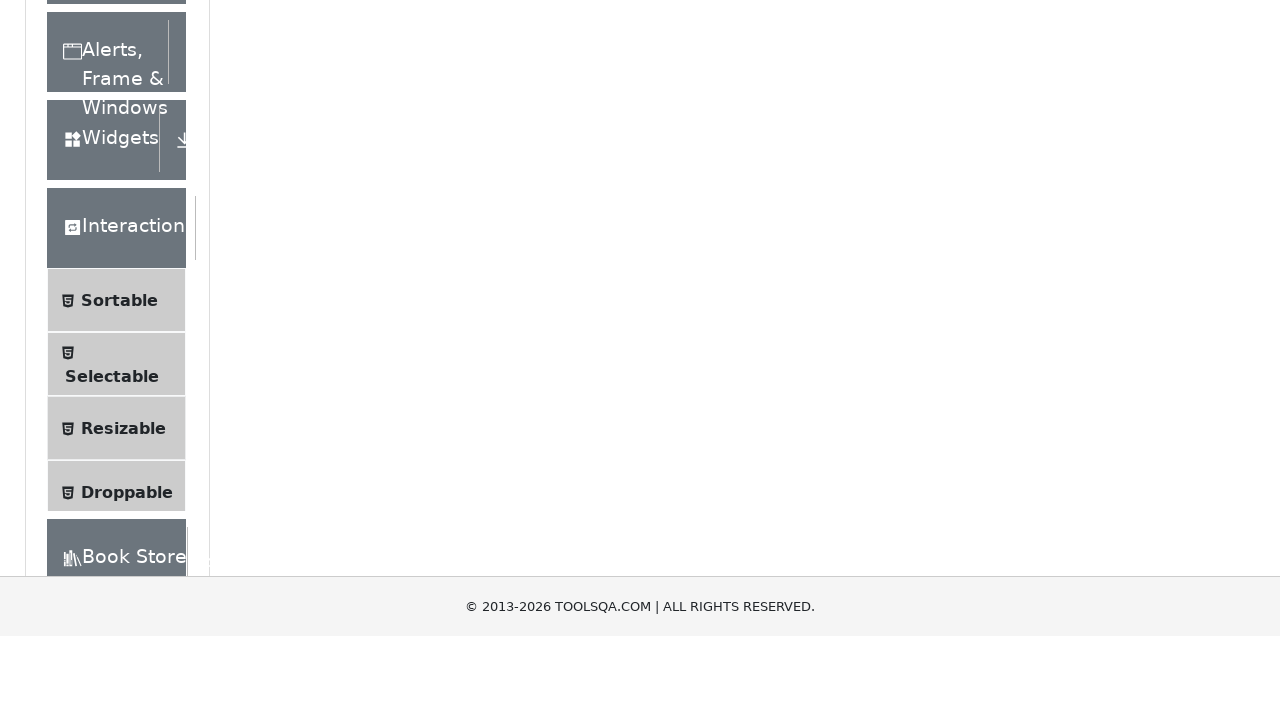

Waited 2 seconds for interaction section to expand
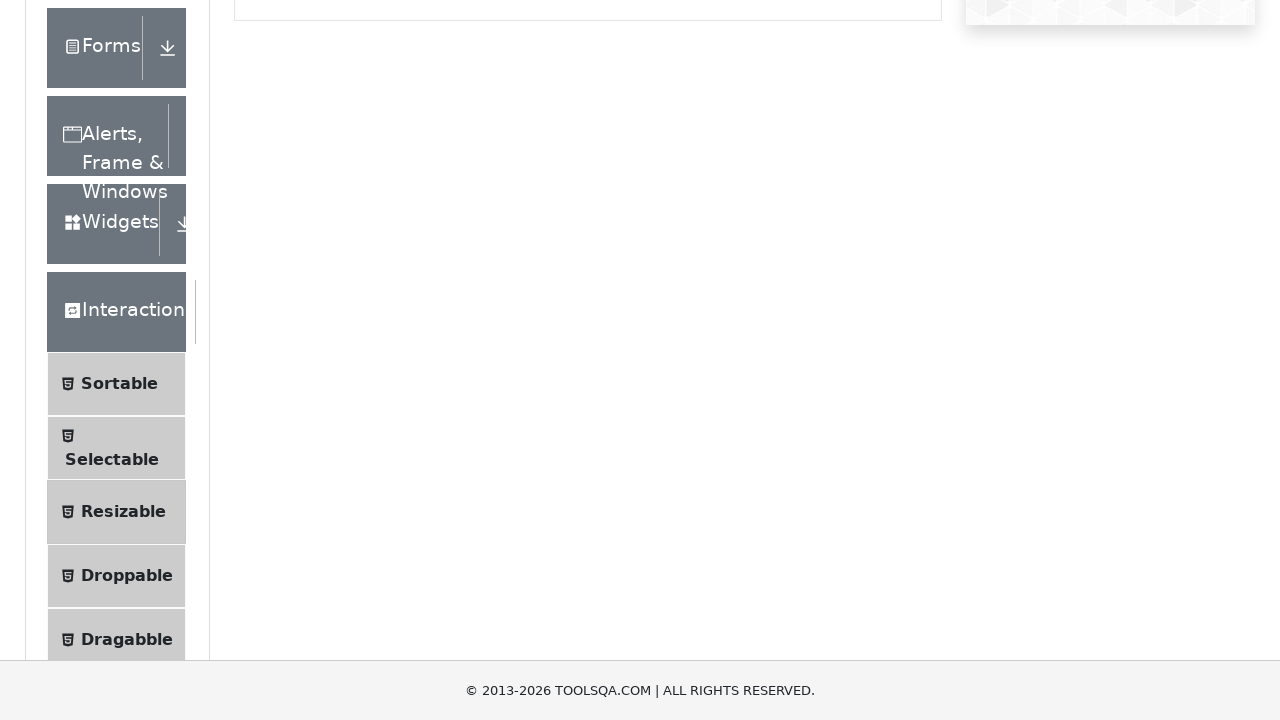

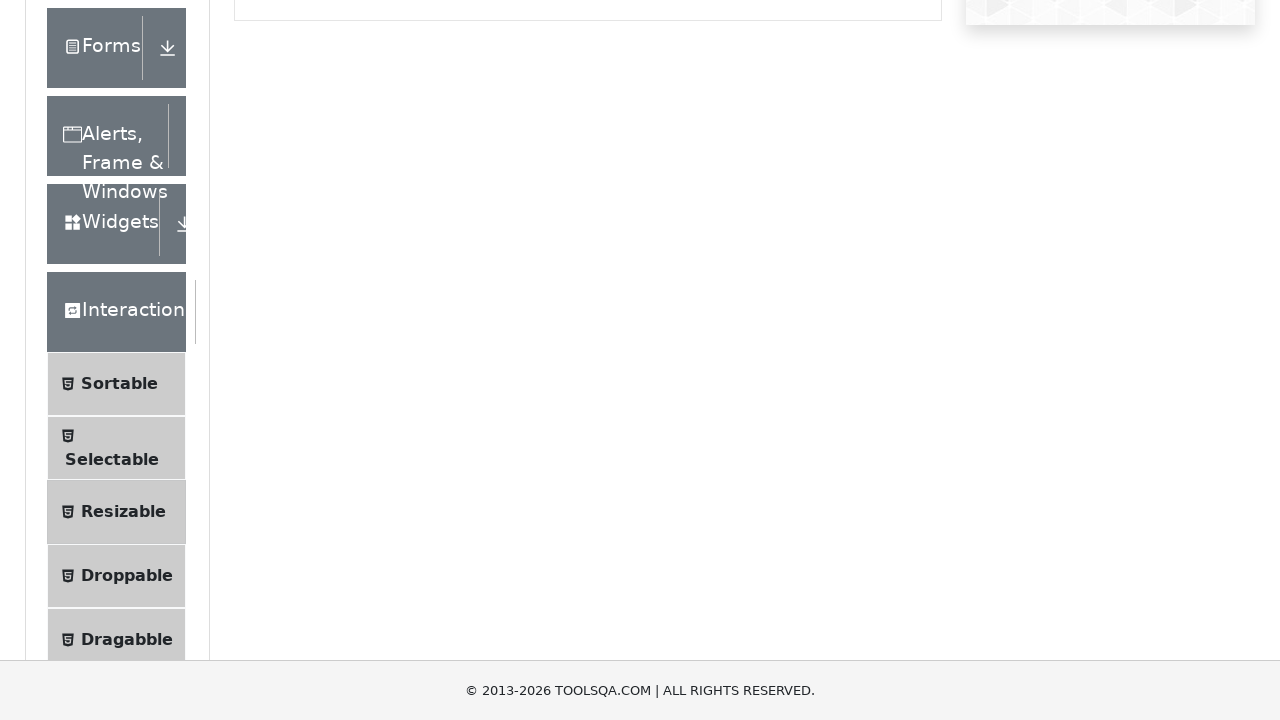